Tests browser window management by maximizing, minimizing, and setting fullscreen mode on the W3Schools website

Starting URL: http://www.w3schools.com

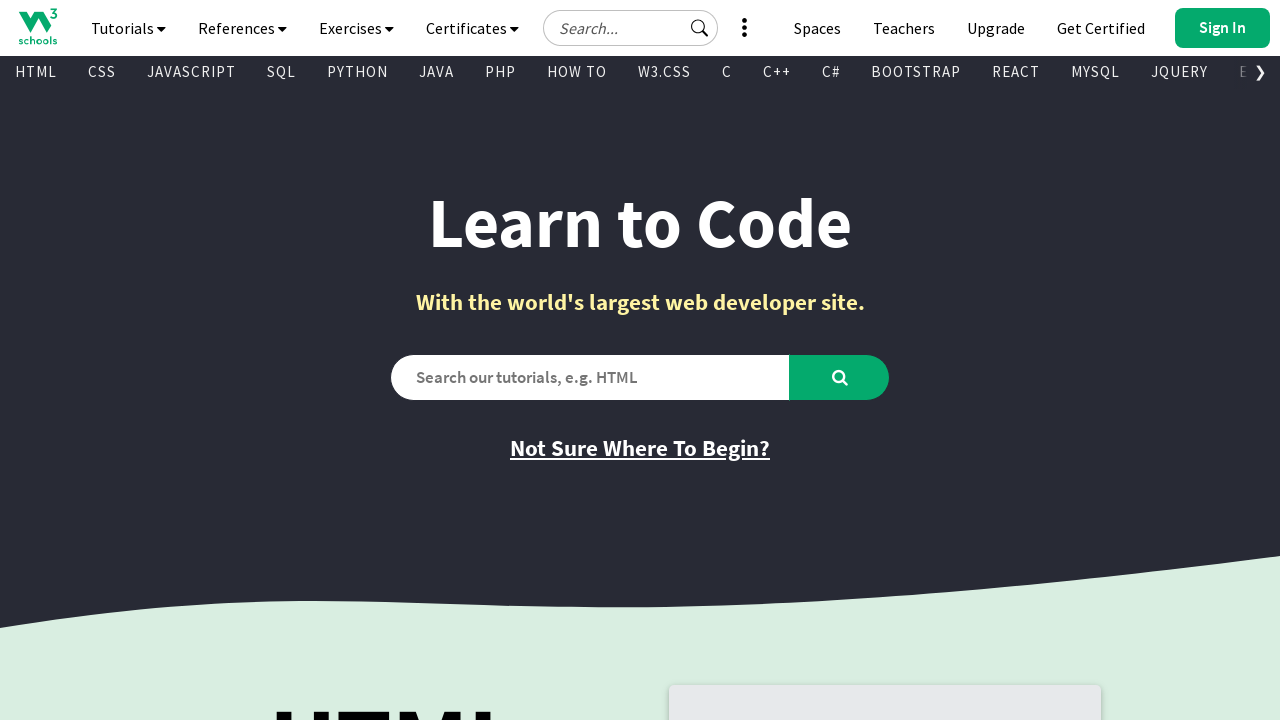

Set viewport to maximized size (1920x1080)
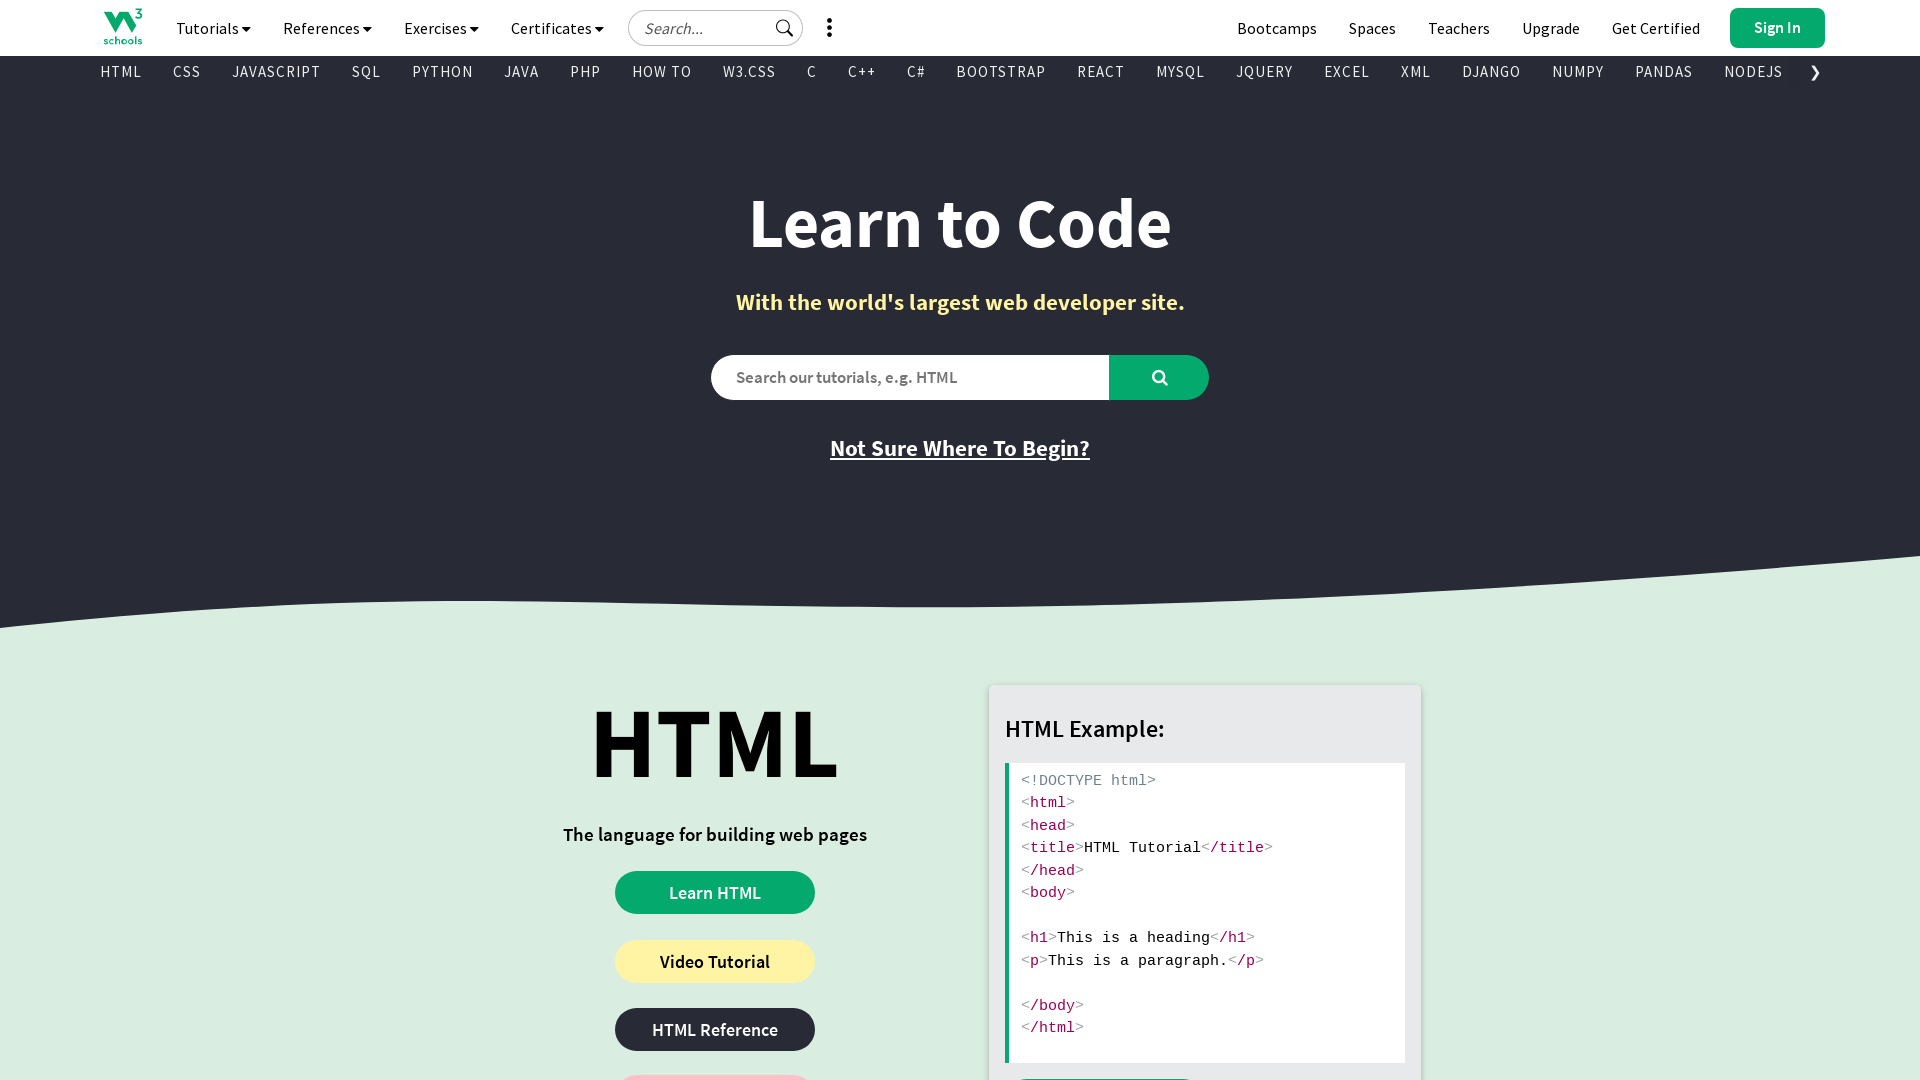

Retrieved and logged current viewport size
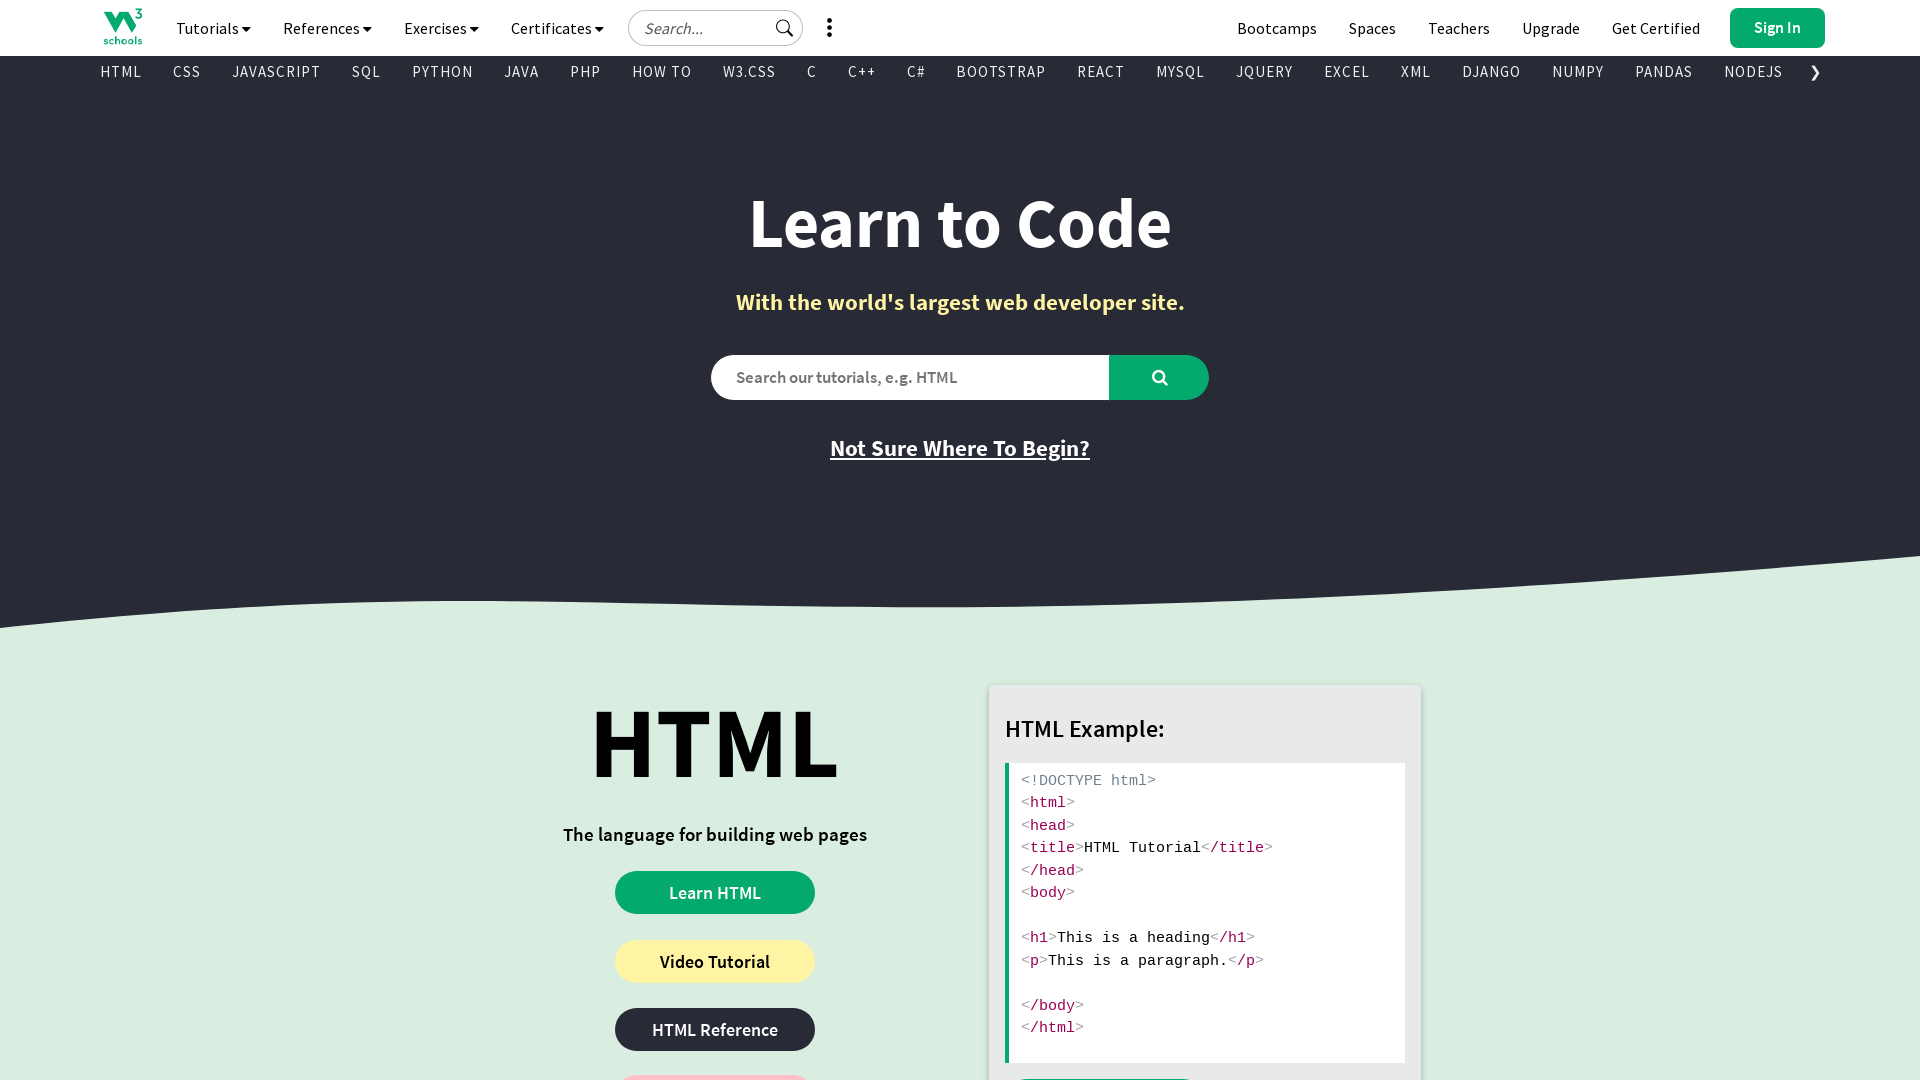

Set viewport to smaller size (800x600) to simulate minimize
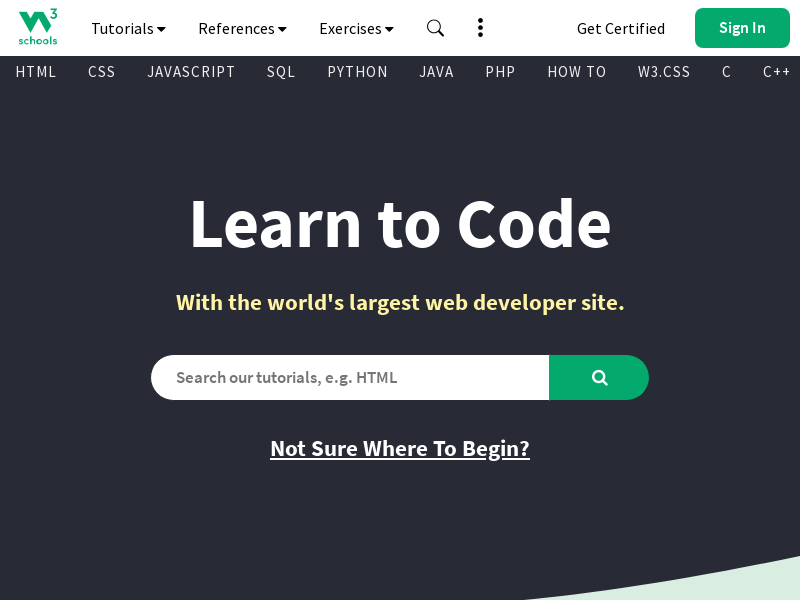

Waited for 7 seconds
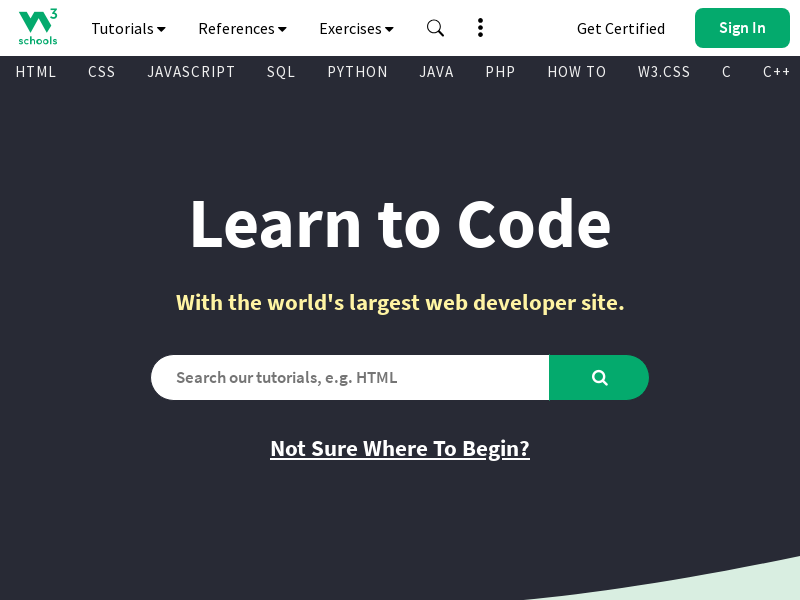

Set viewport back to maximized size (1920x1080)
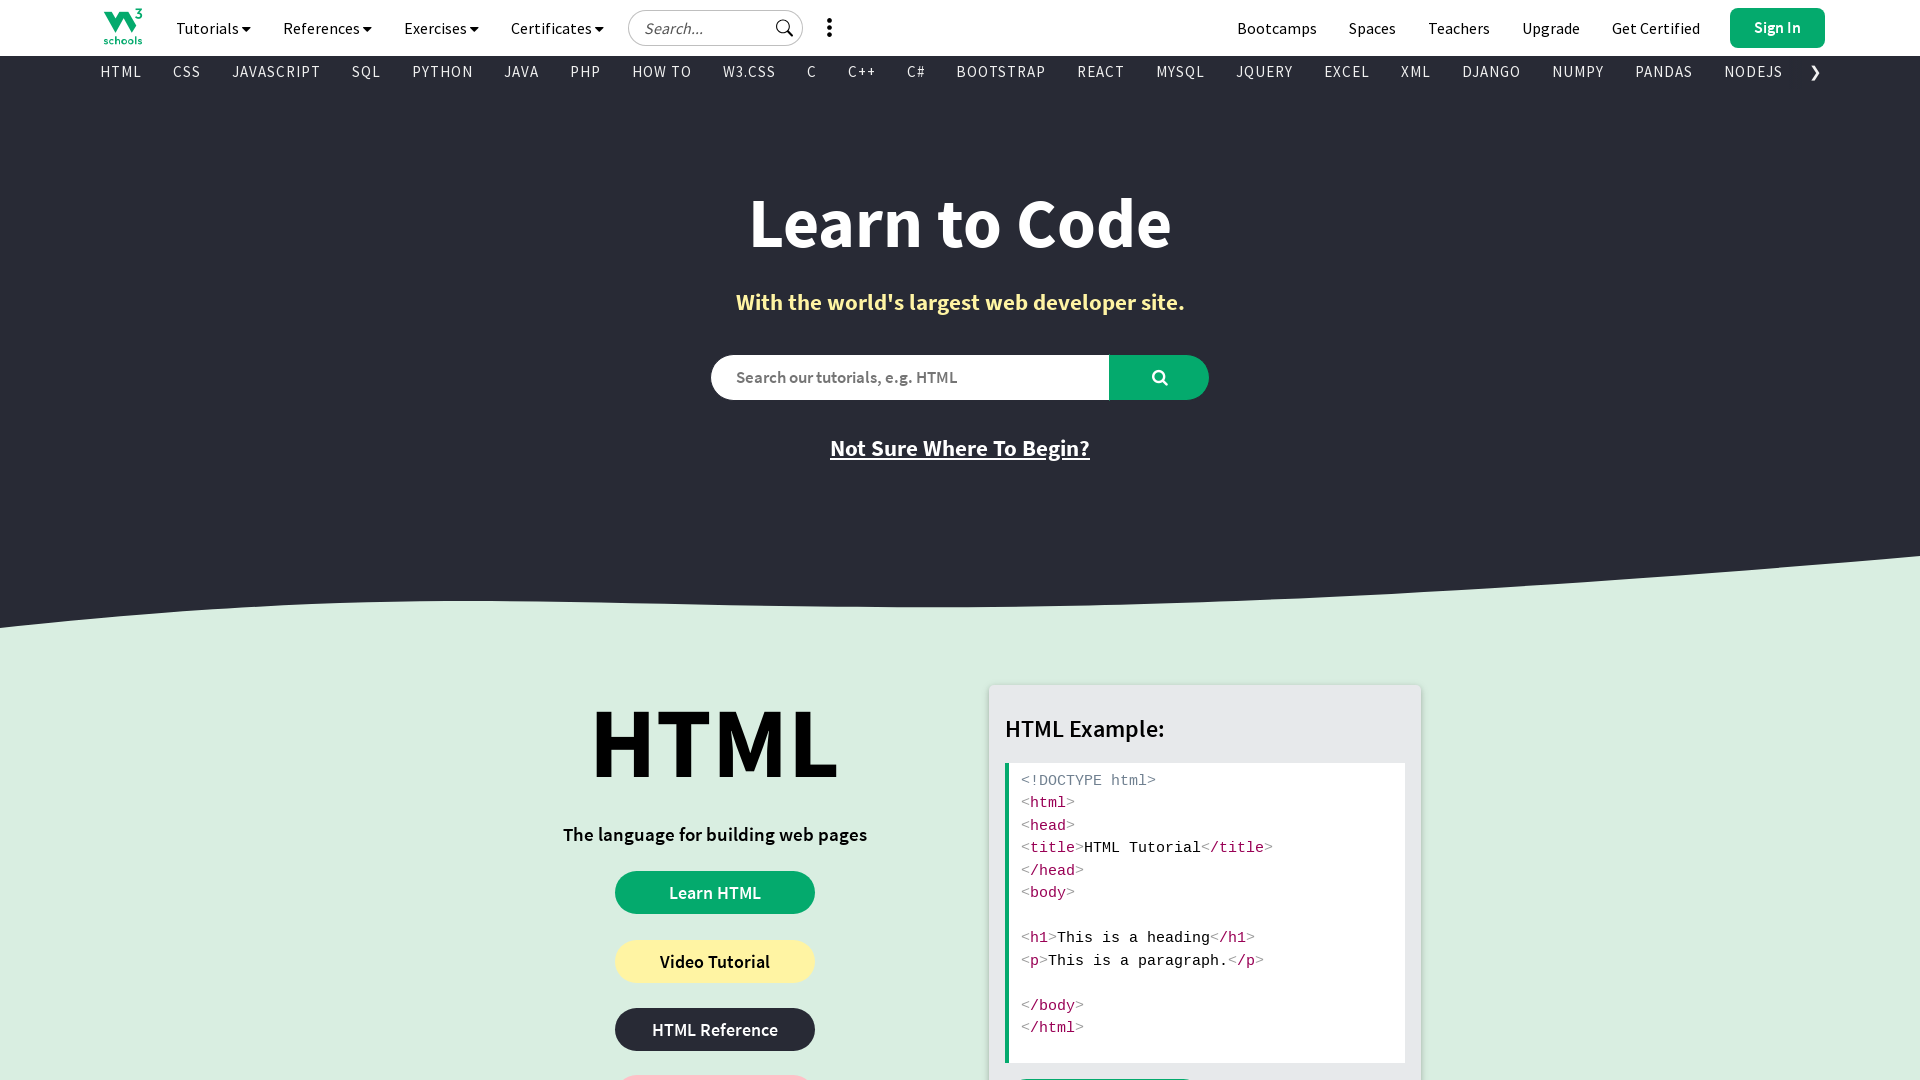

Retrieved and logged viewport size after maximizing
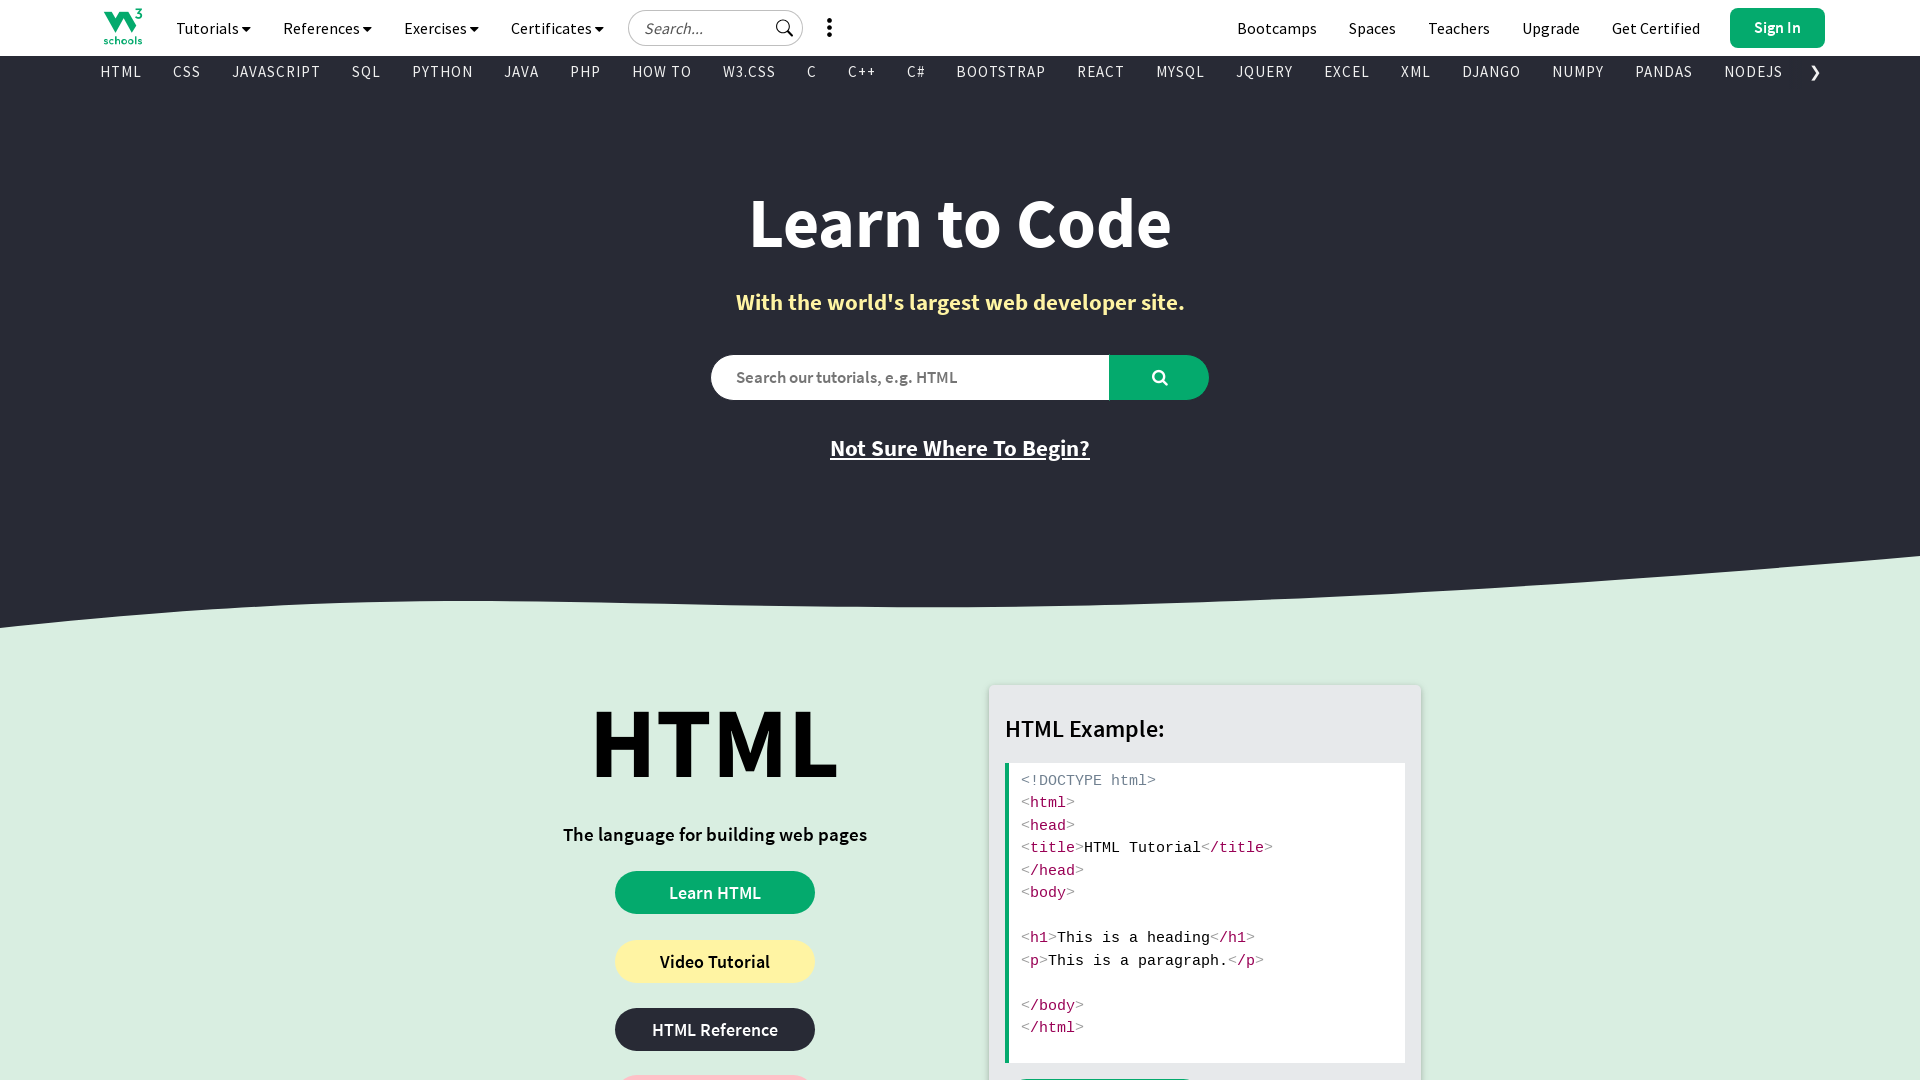

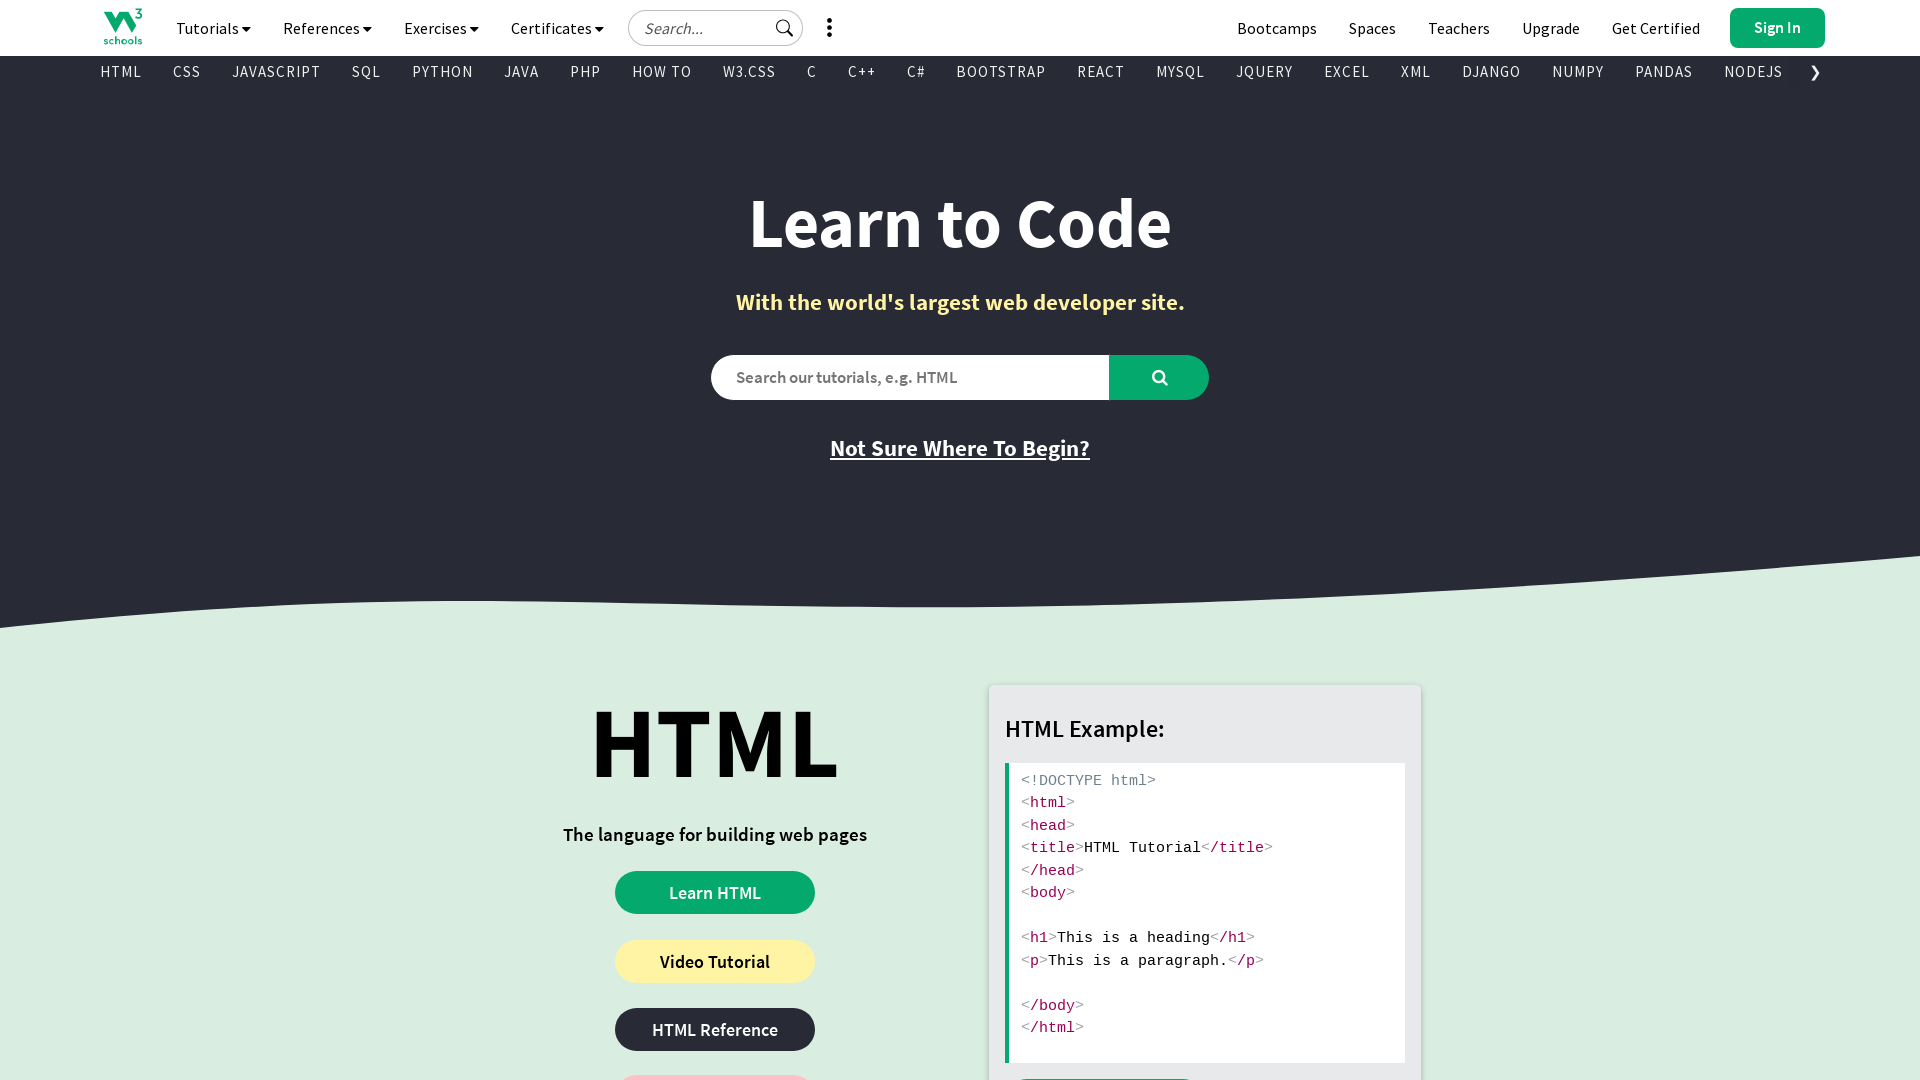